Completes a math challenge by reading an input value from the page, calculating the result using a logarithmic formula, filling in the answer, selecting a checkbox and radio button, then submitting the form.

Starting URL: http://suninjuly.github.io/math.html

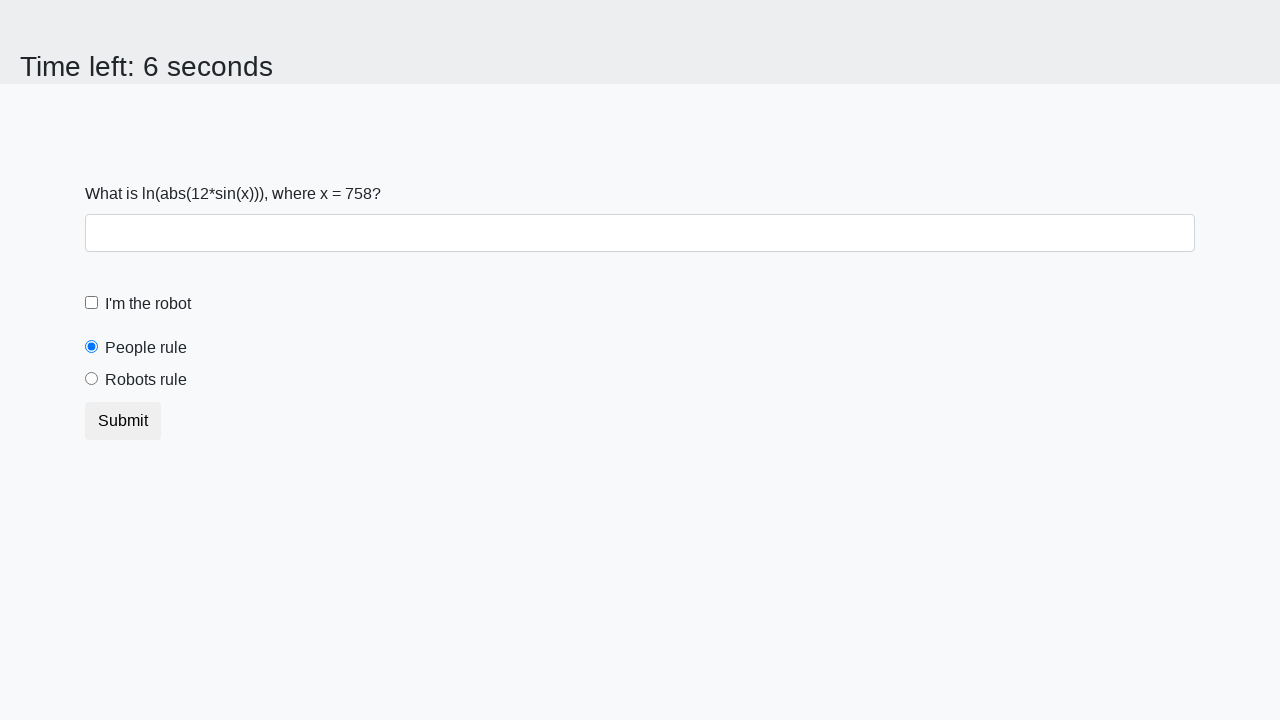

Read x value from the input_value element on the page
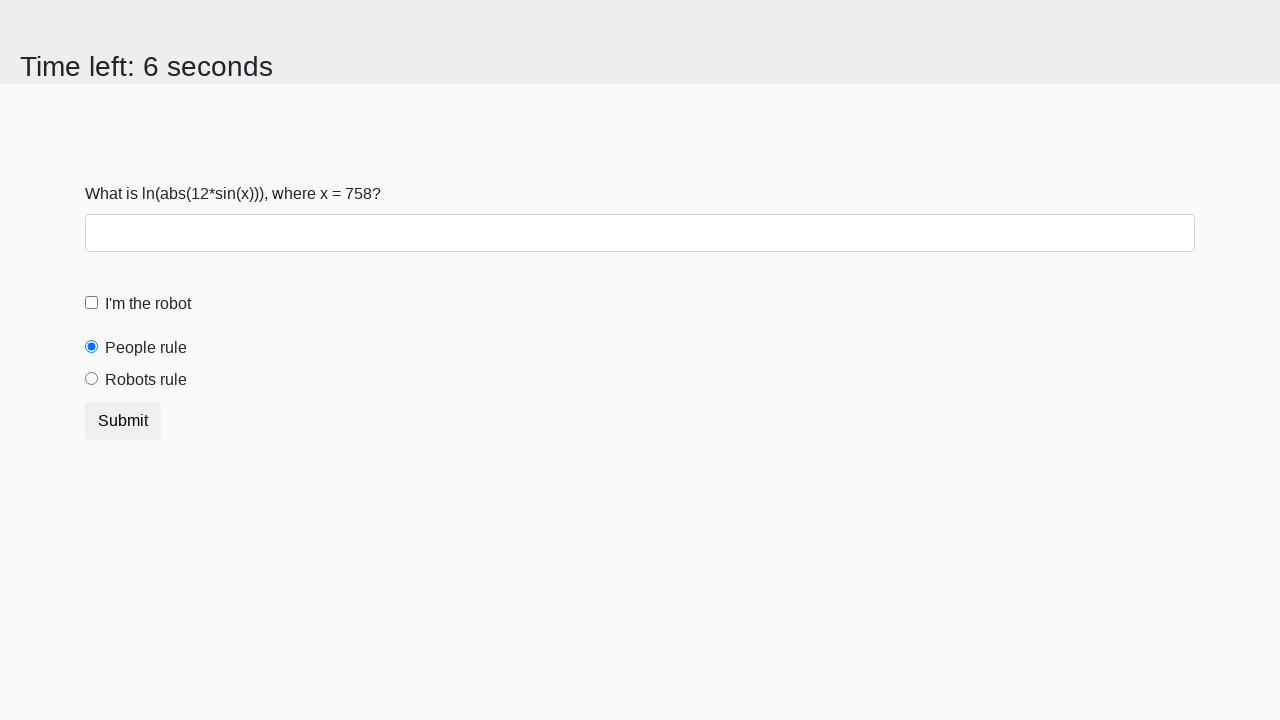

Calculated the logarithmic result using the formula log(abs(12 * sin(x)))
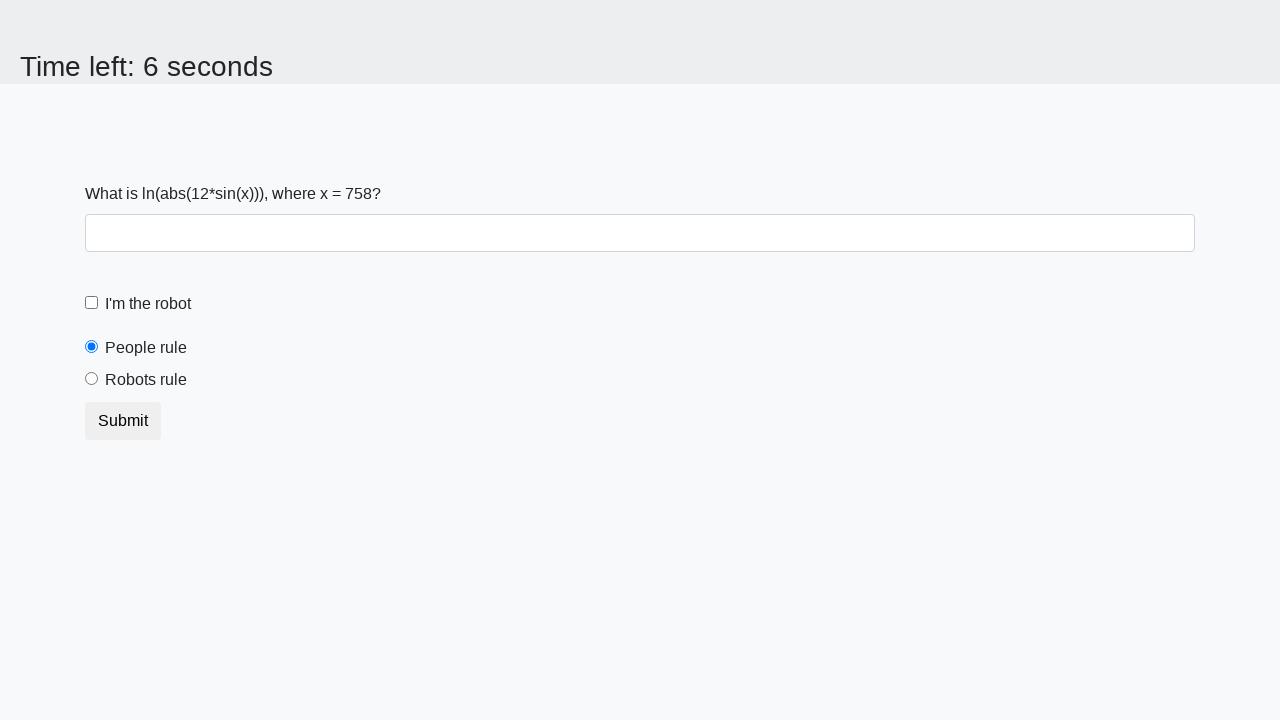

Filled in the calculated answer in the answer field on #answer
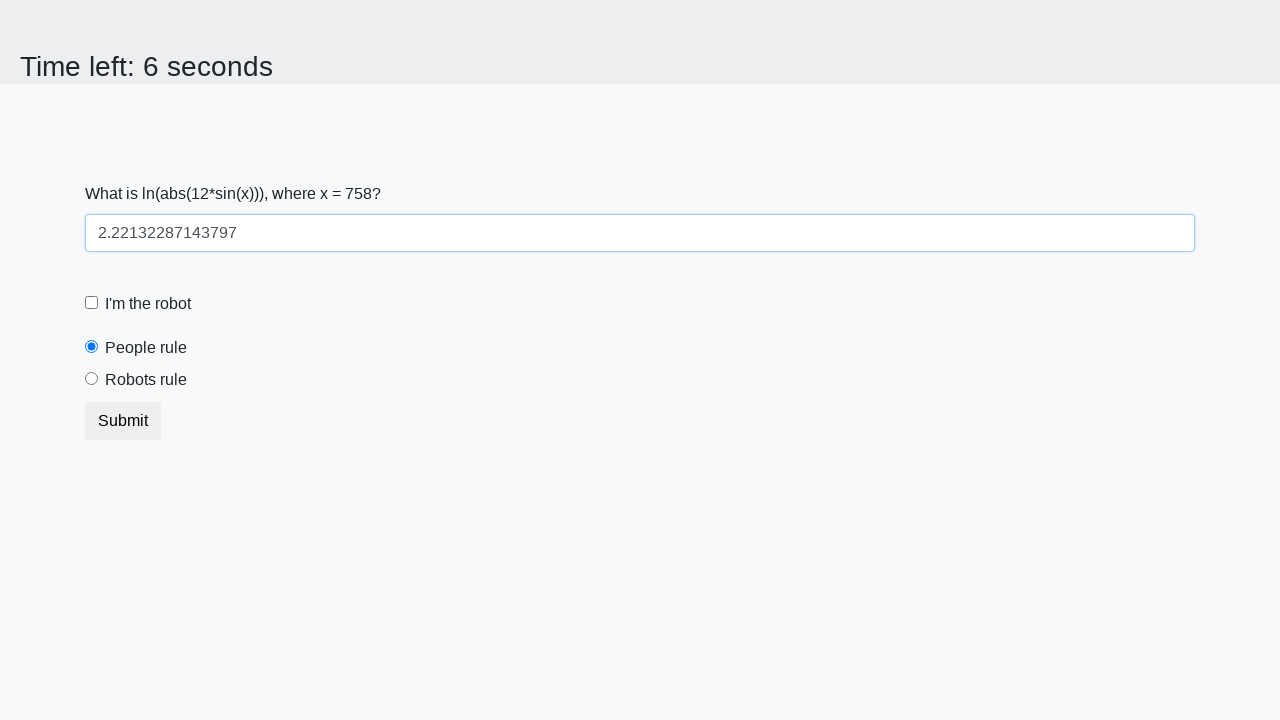

Clicked the robot checkbox at (92, 303) on #robotCheckbox
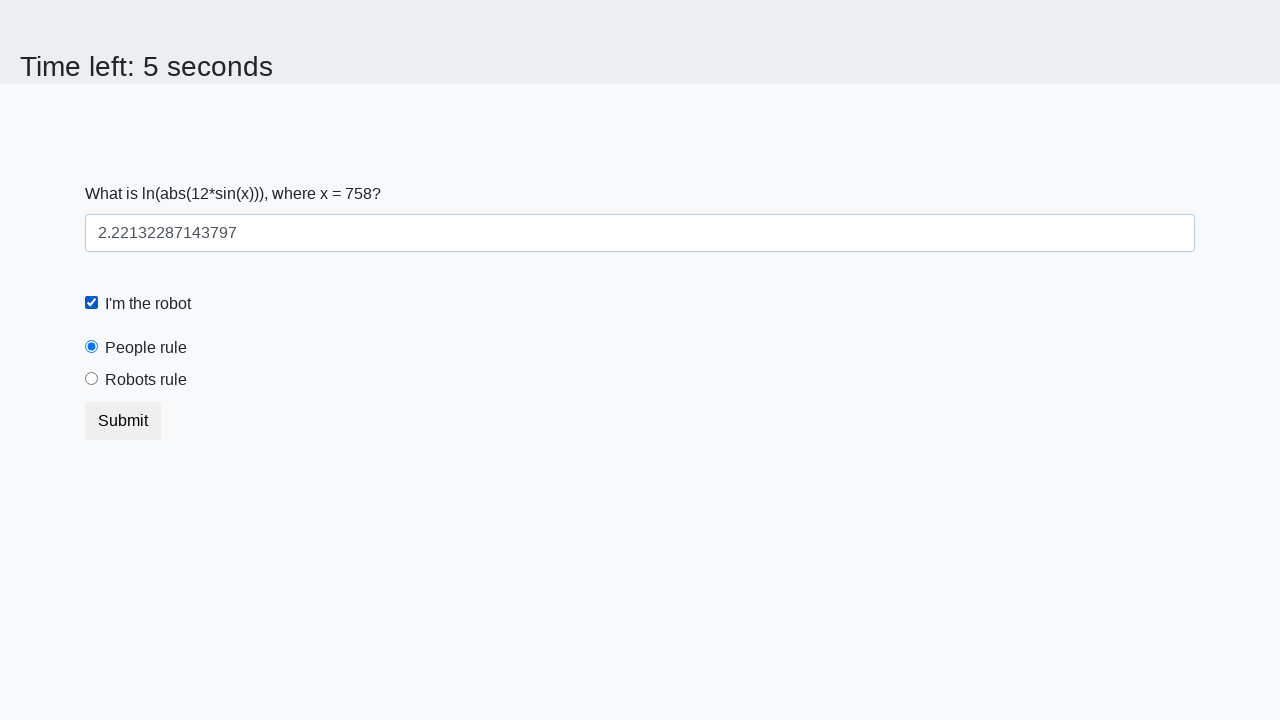

Clicked the 'robots rule' radio button at (146, 380) on label[for='robotsRule']
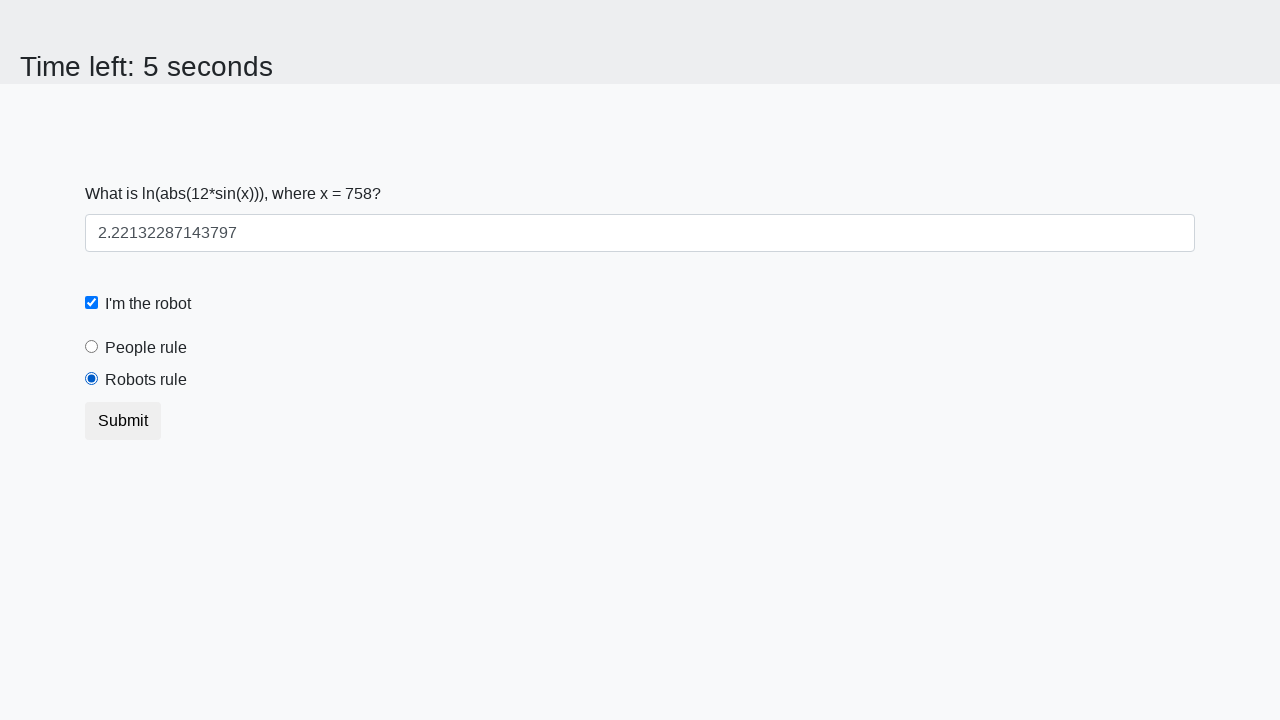

Clicked the submit button to complete the form at (123, 421) on .btn
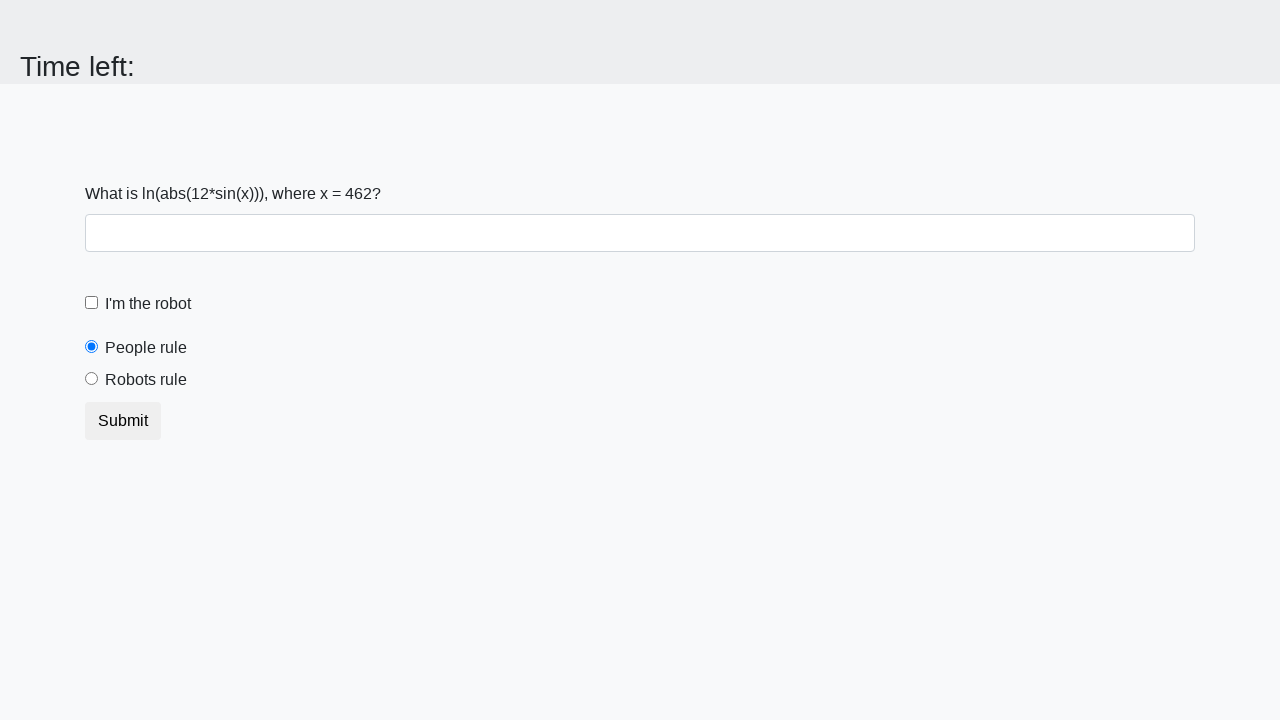

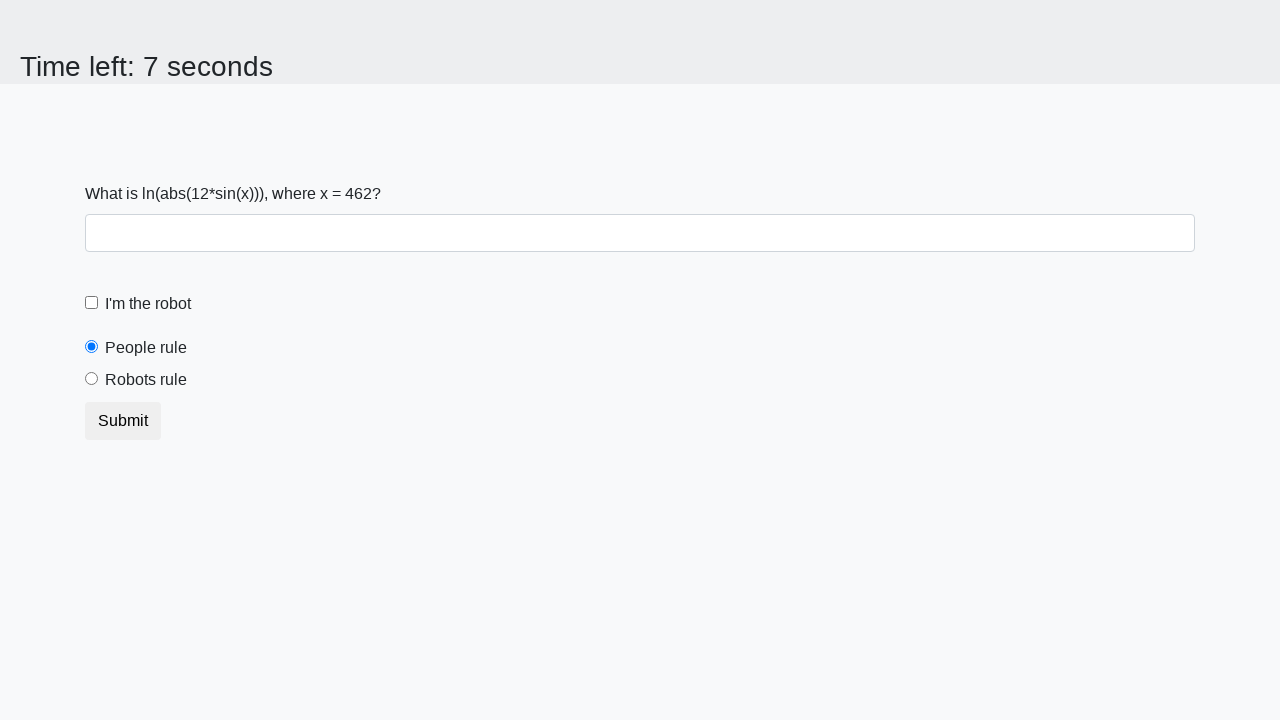